Tests ReactJS dropdown selection by selecting different users and verifying the selection

Starting URL: https://react.semantic-ui.com/maximize/dropdown-example-selection/

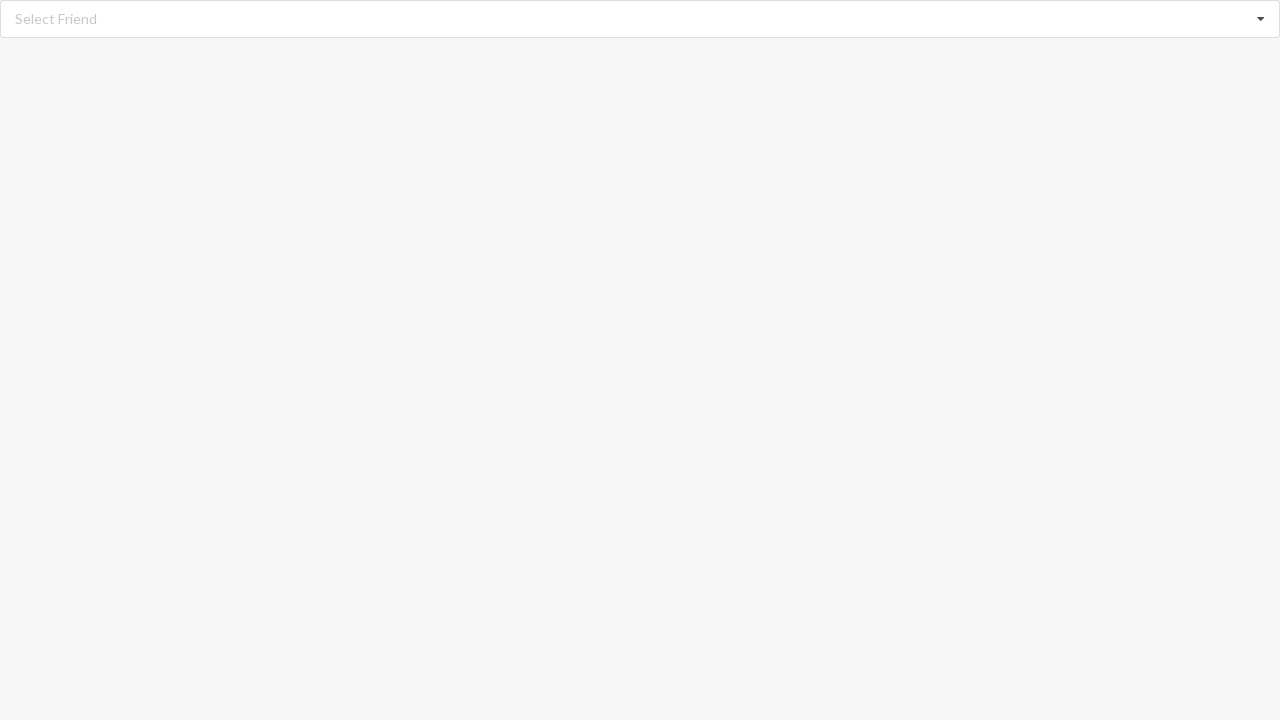

Clicked dropdown icon to open dropdown menu at (1261, 19) on i.dropdown.icon
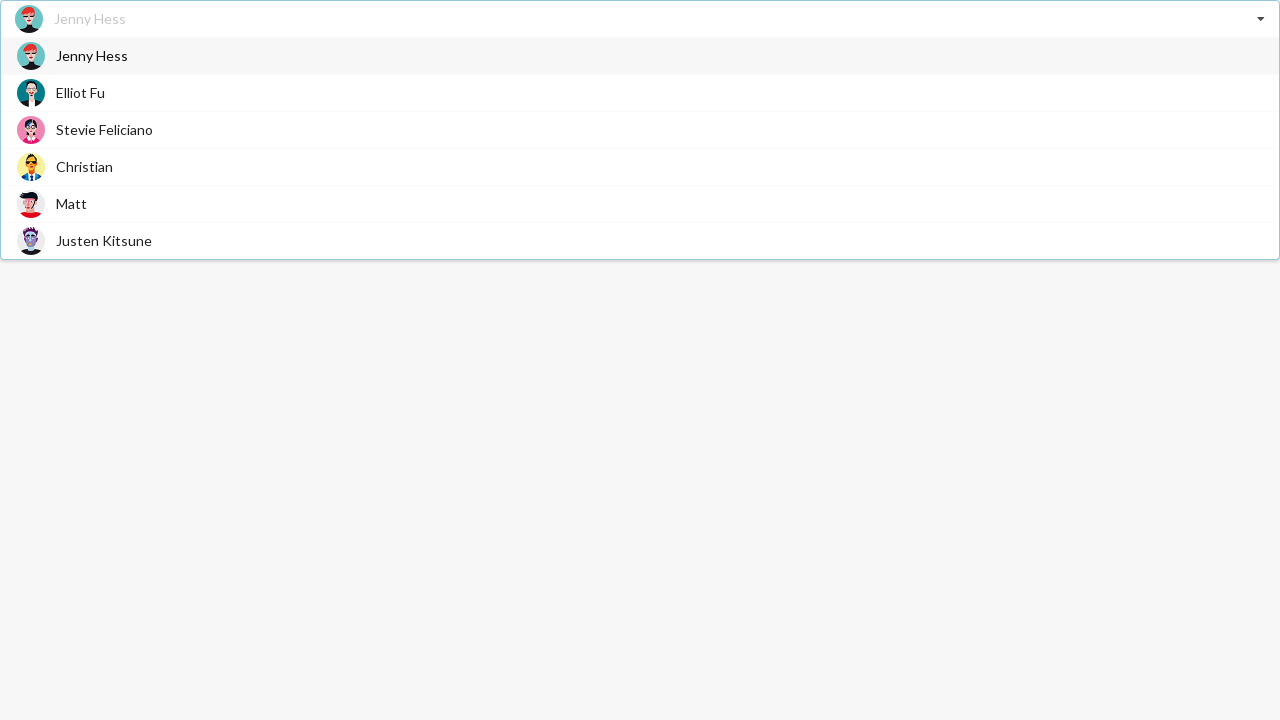

Dropdown items became visible
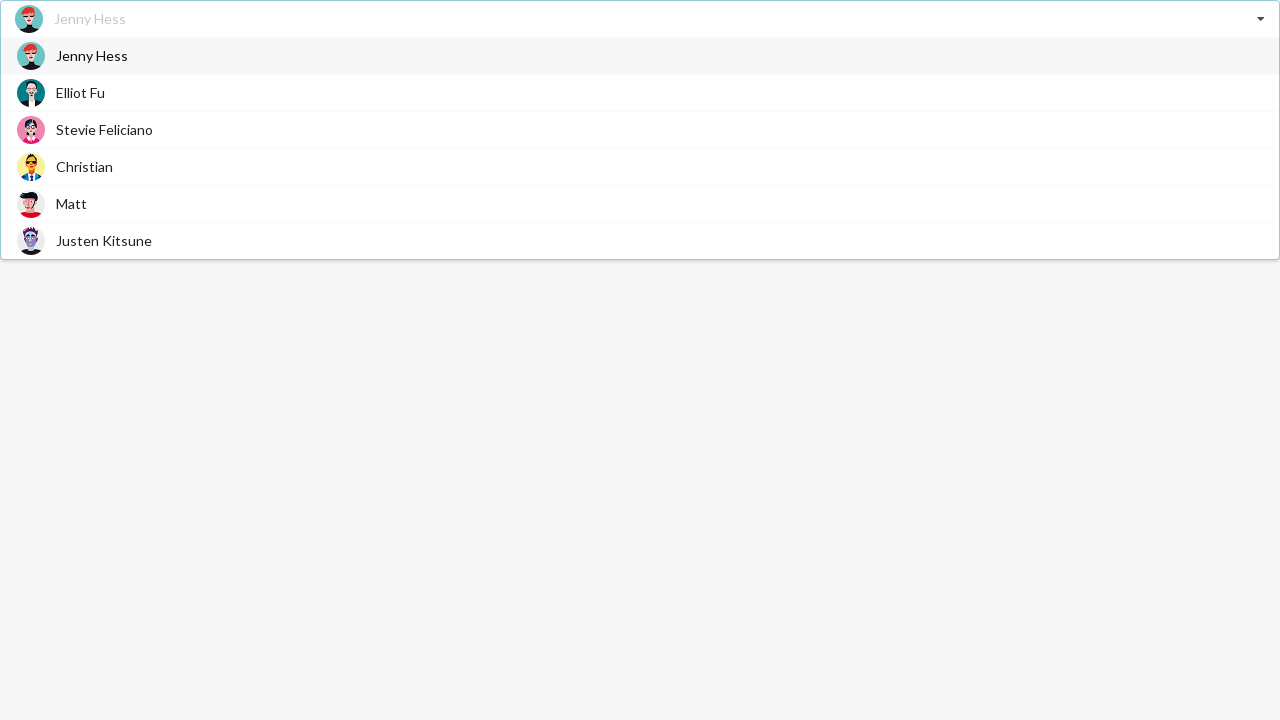

Selected 'Stevie Feliciano' from dropdown menu
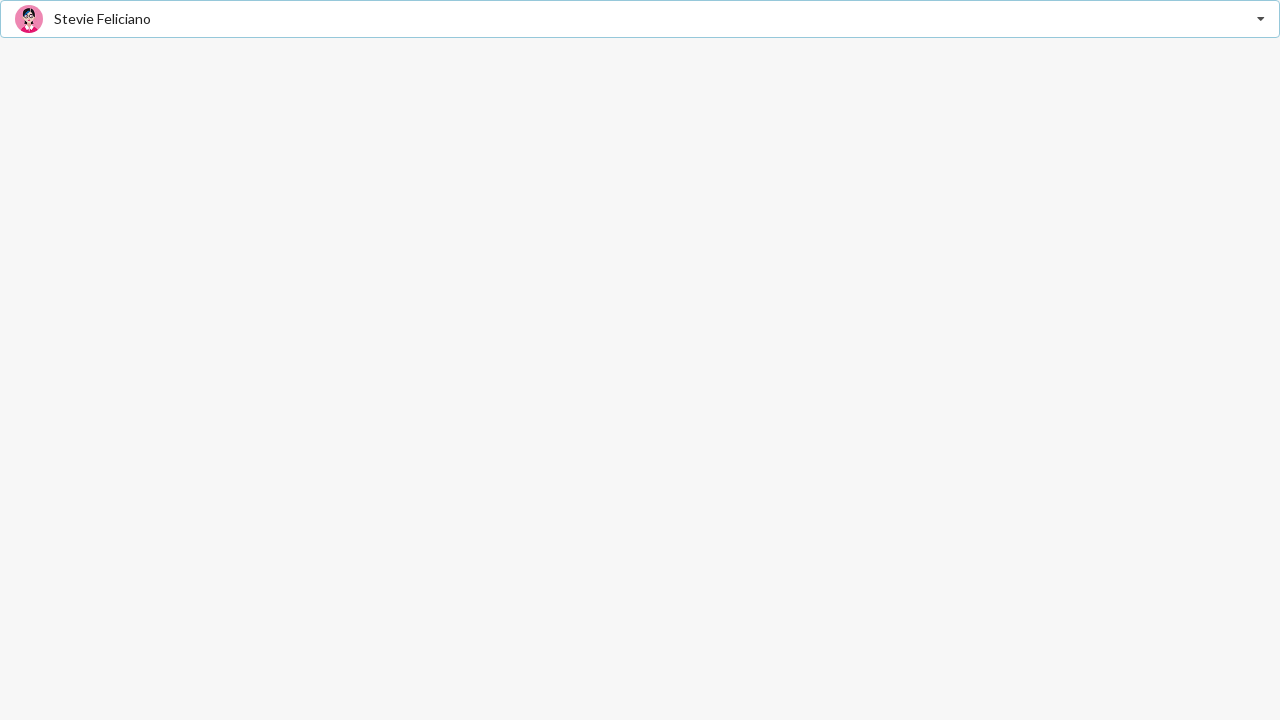

Verified 'Stevie Feliciano' is selected in dropdown
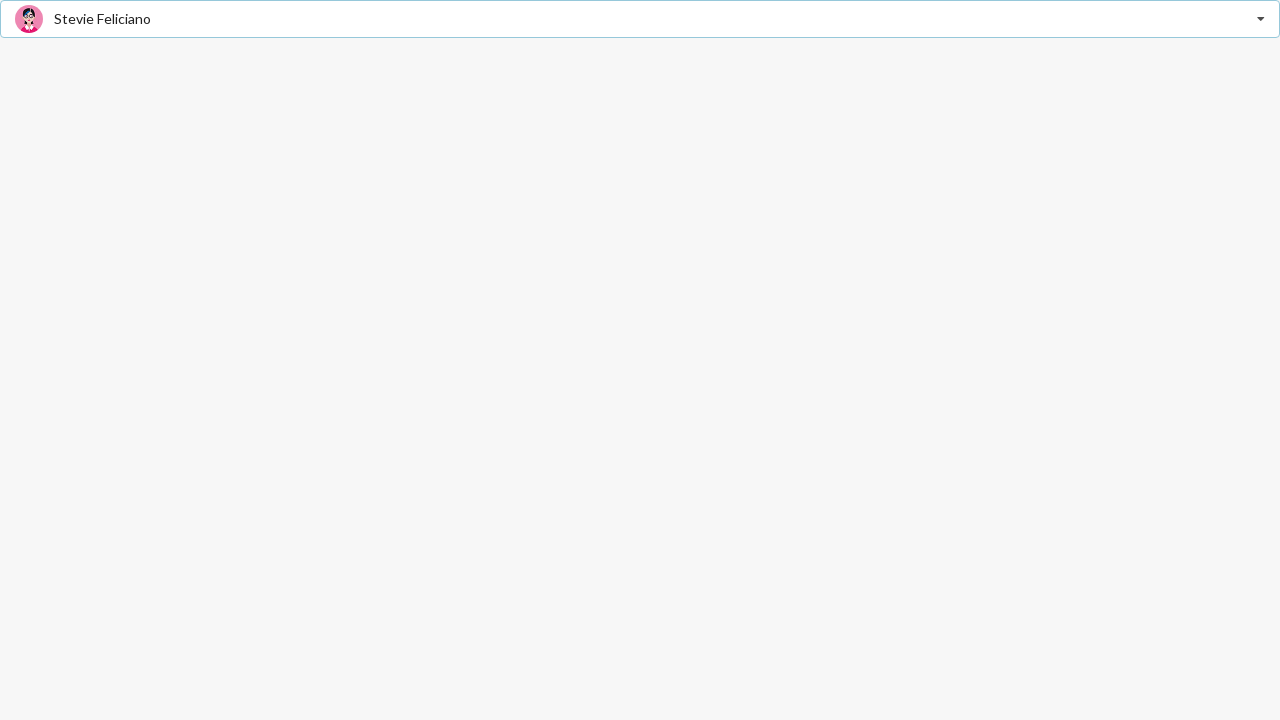

Clicked dropdown icon to open dropdown menu again at (1261, 19) on i.dropdown.icon
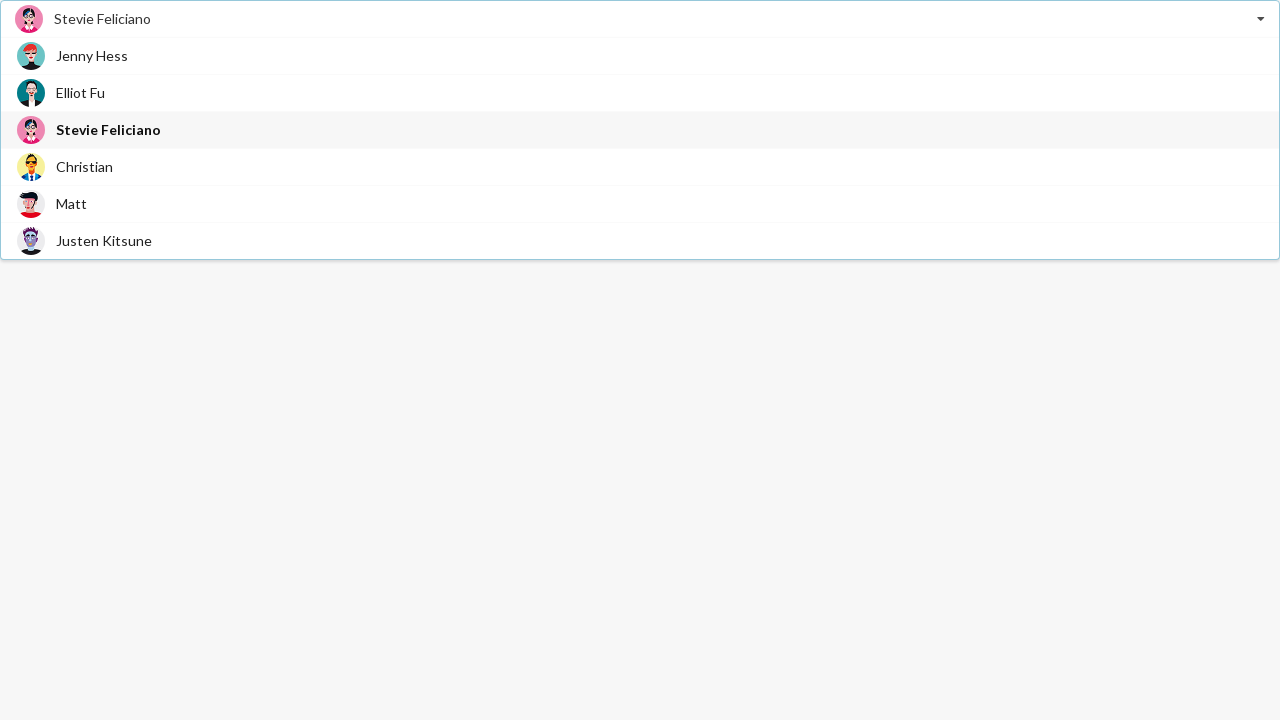

Dropdown items became visible again
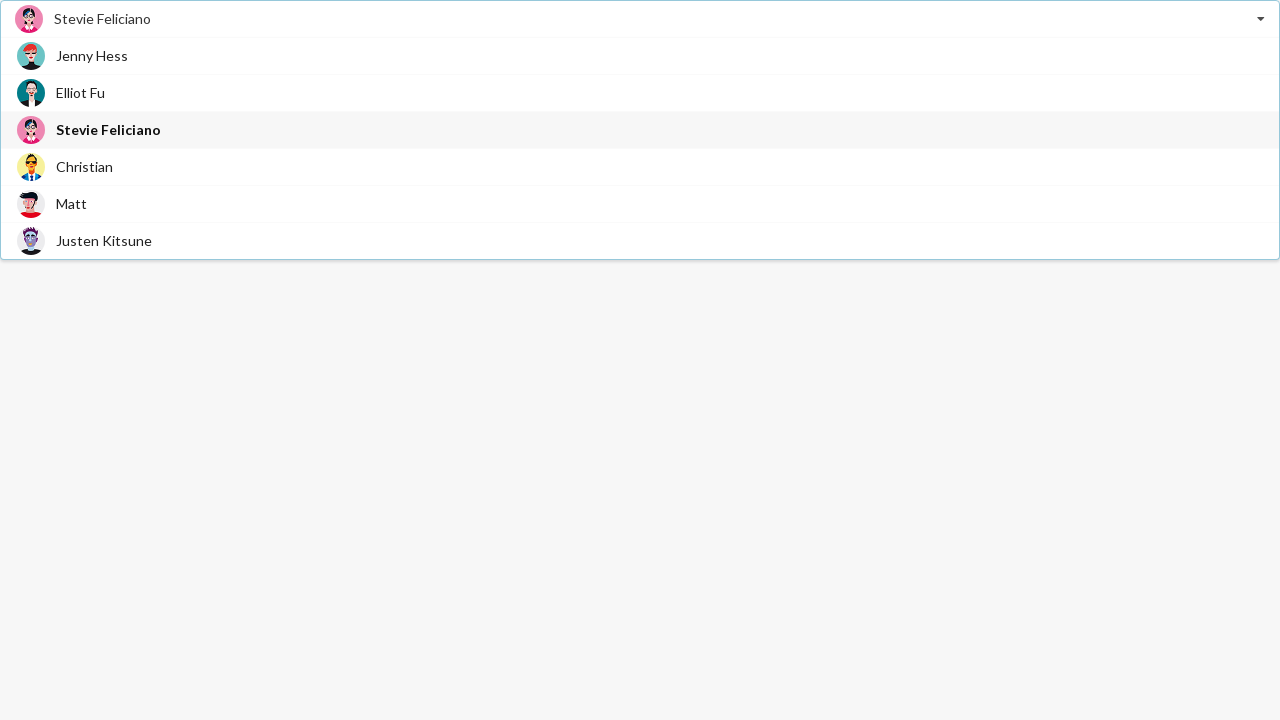

Selected 'Elliot Fu' from dropdown menu
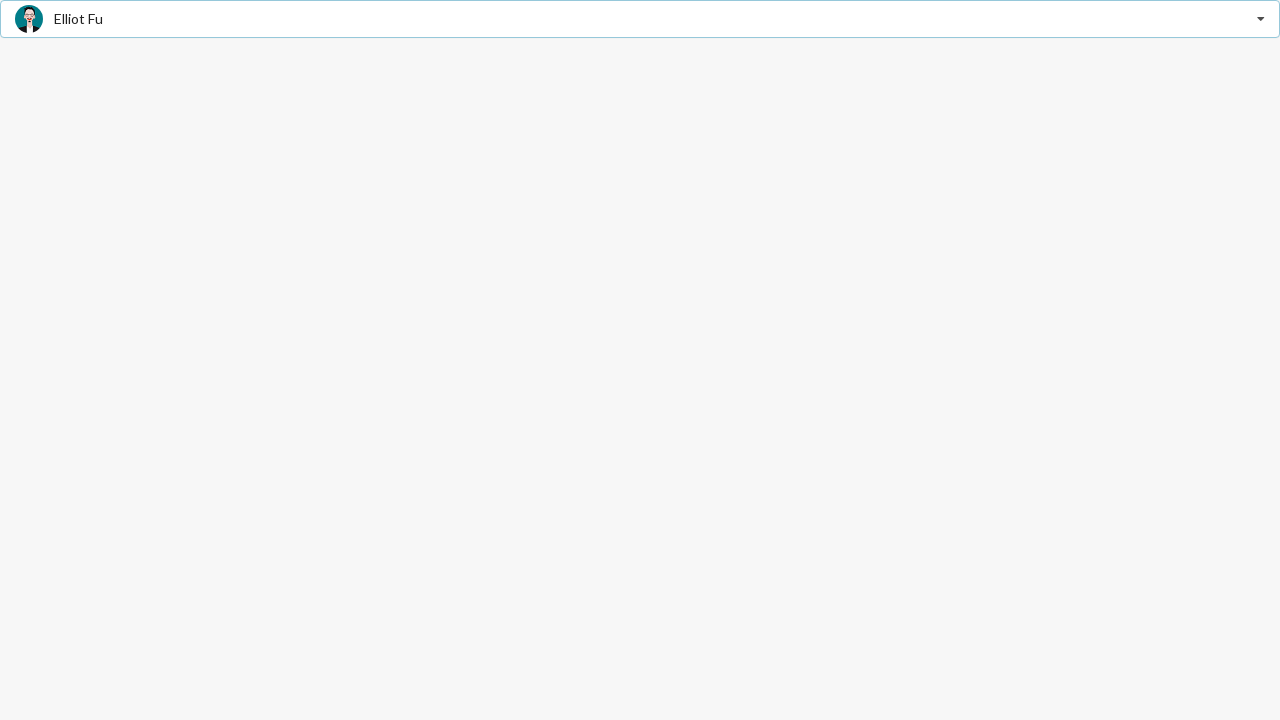

Verified 'Elliot Fu' is selected in dropdown
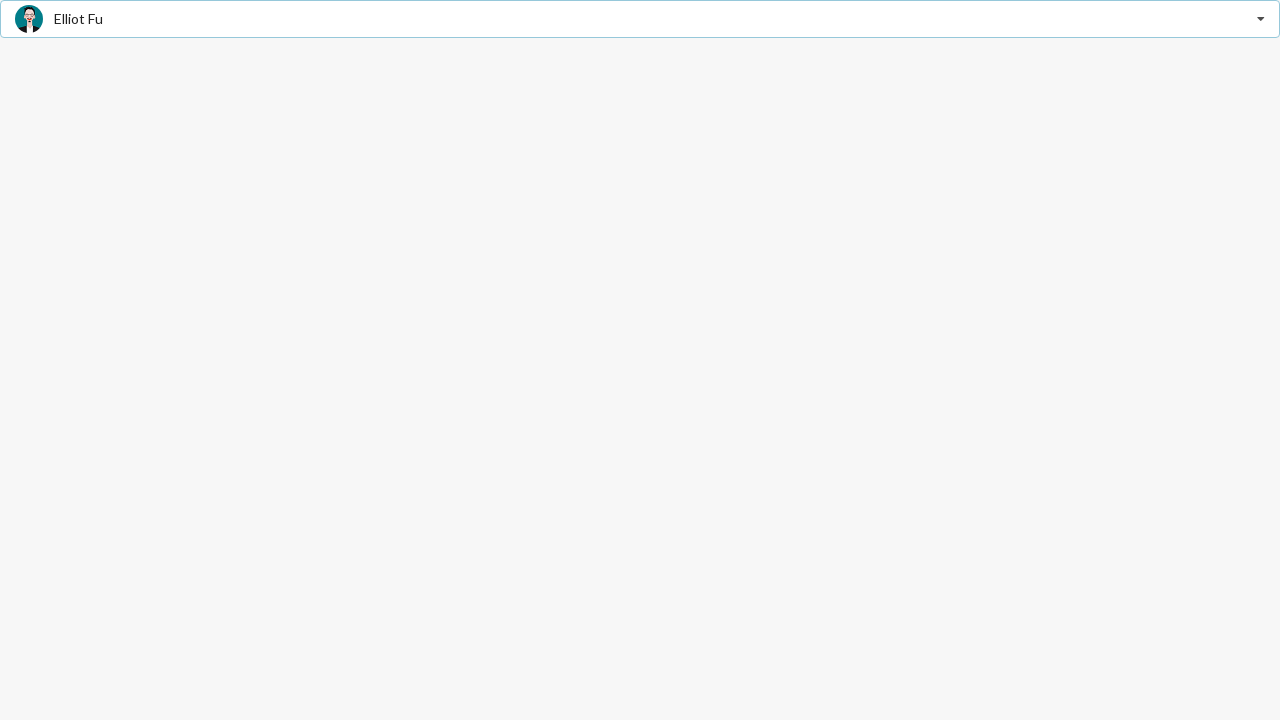

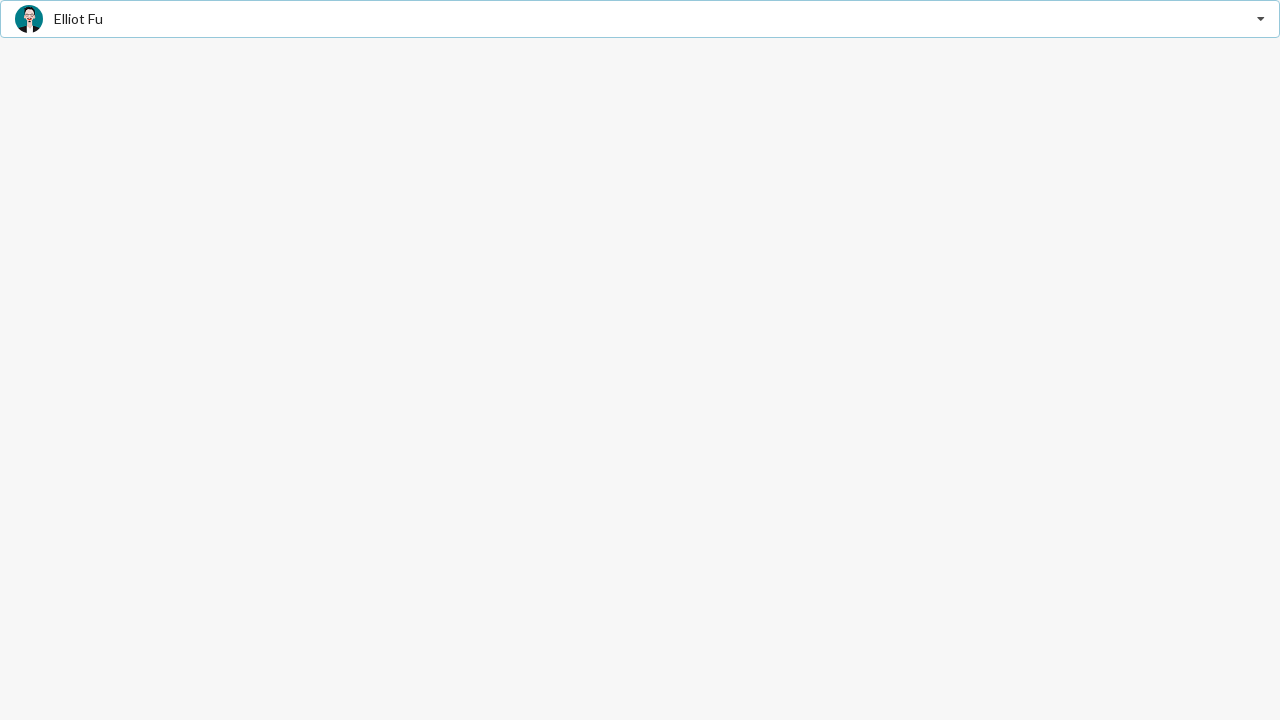